Tests right-click and double-click interactions on a datepicker input element on a demo automation testing site.

Starting URL: https://demo.automationtesting.in/Datepicker.html

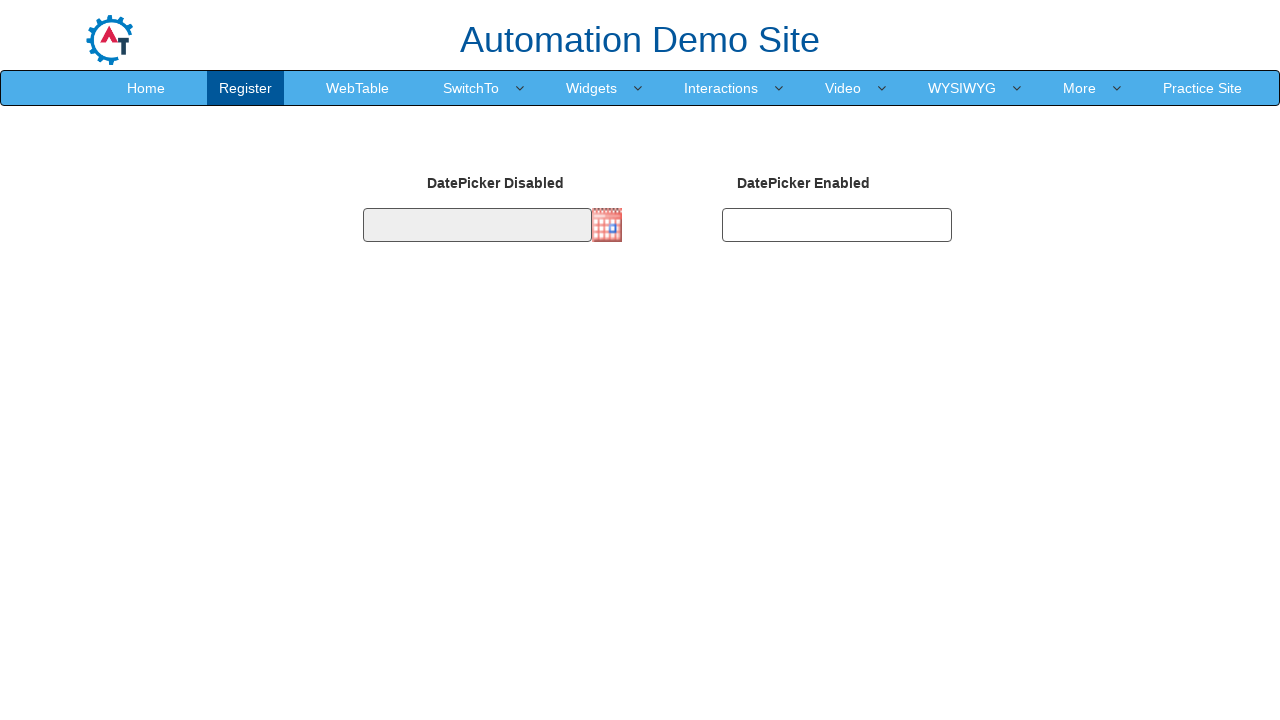

Located the datepicker input element with id 'datepicker2'
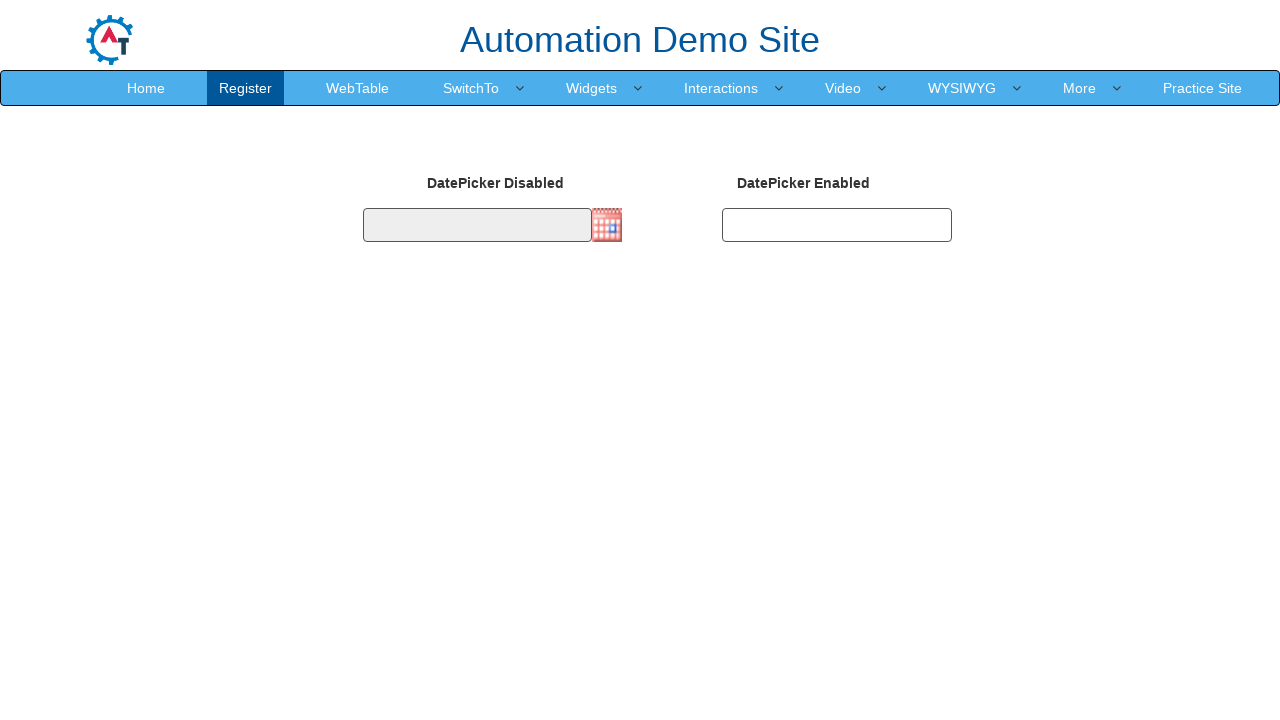

Right-clicked on the datepicker input element at (837, 225) on xpath=//input[@id='datepicker2']
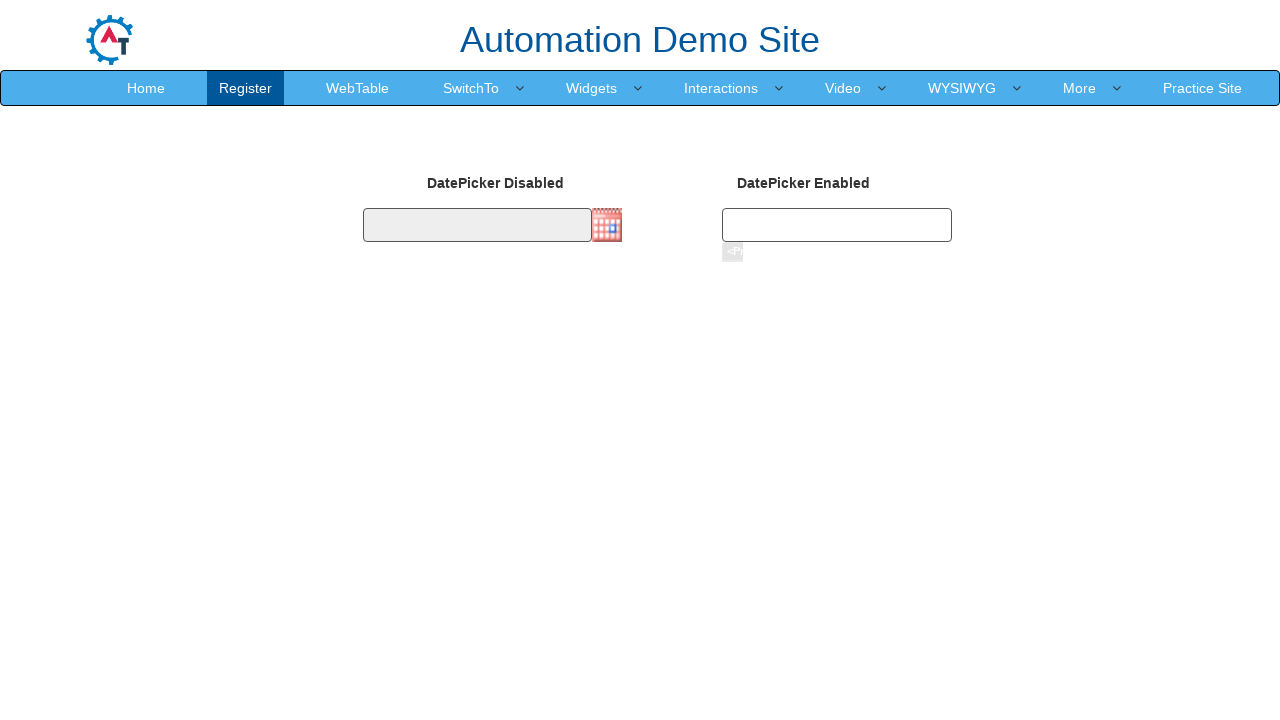

Waited 2 seconds for context menu or effect
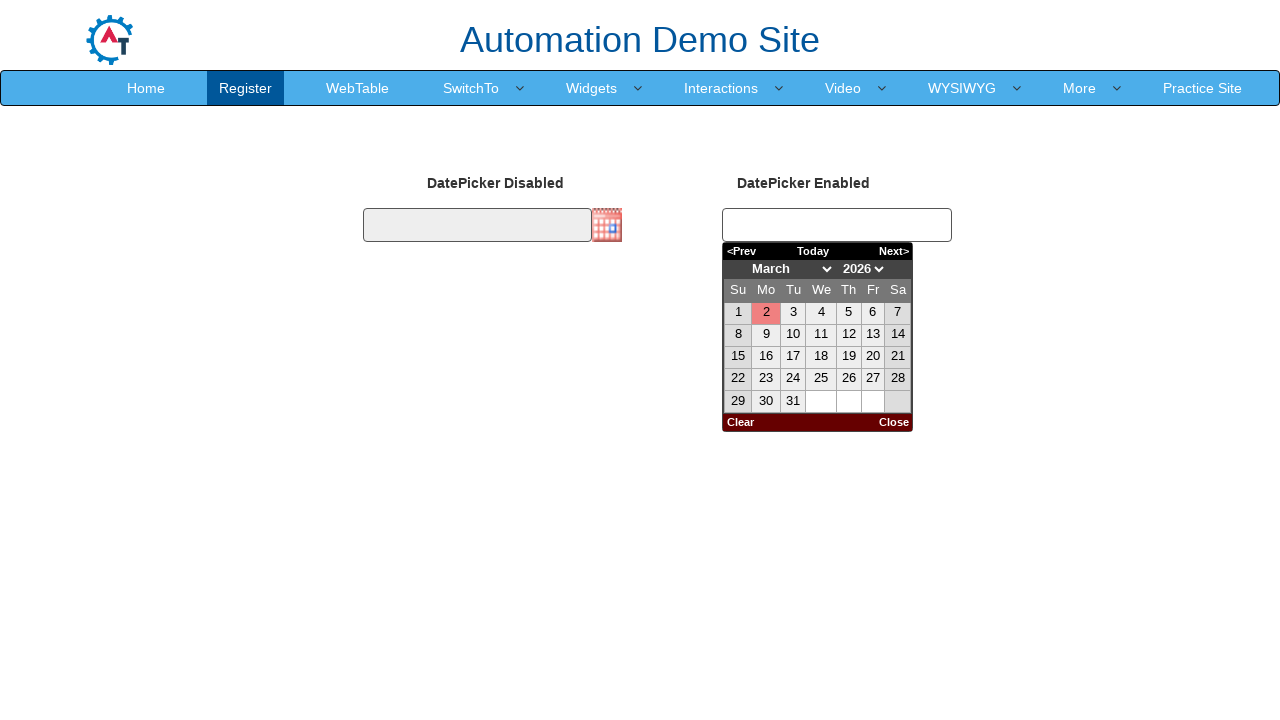

Double-clicked on the datepicker input element at (837, 225) on xpath=//input[@id='datepicker2']
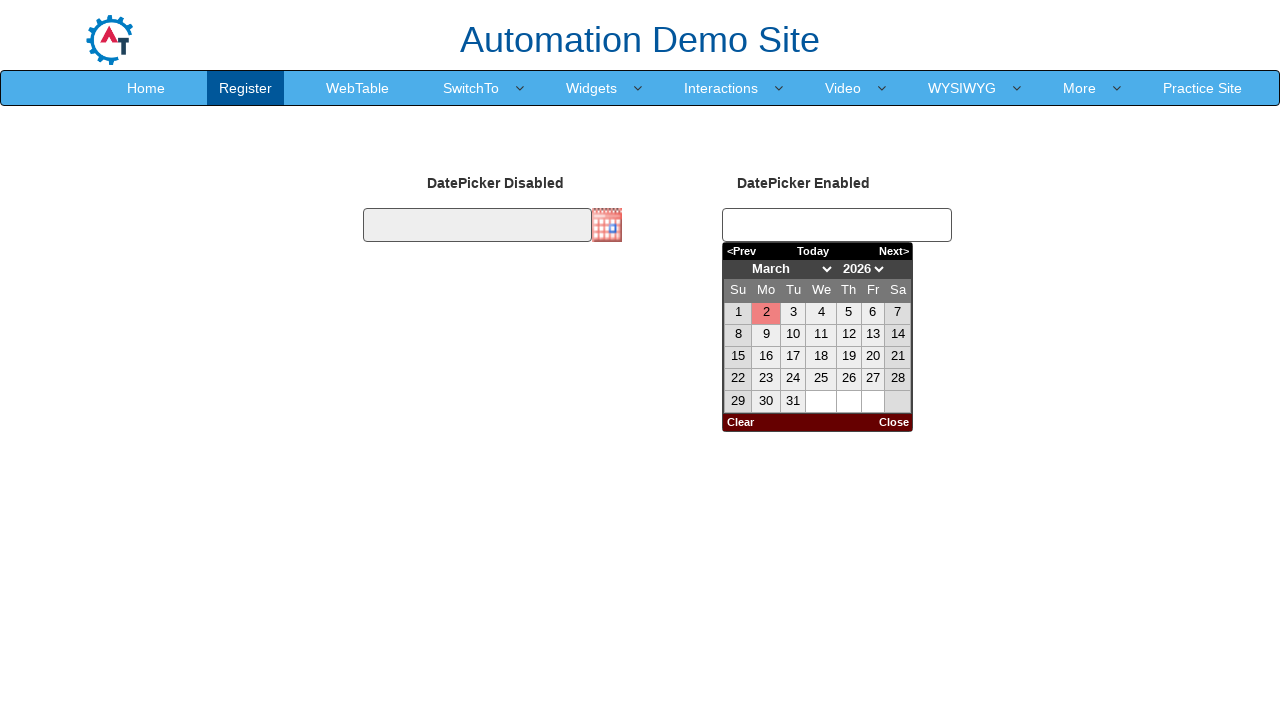

Waited 2 seconds to observe double-click result
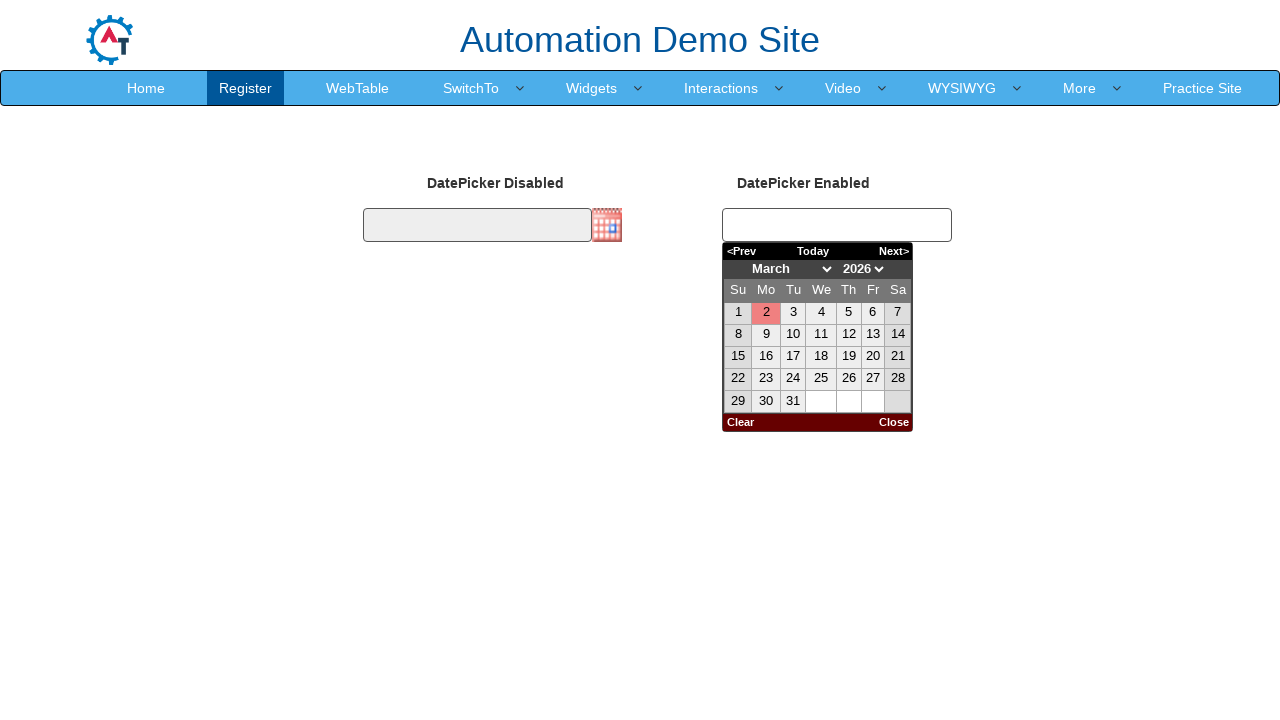

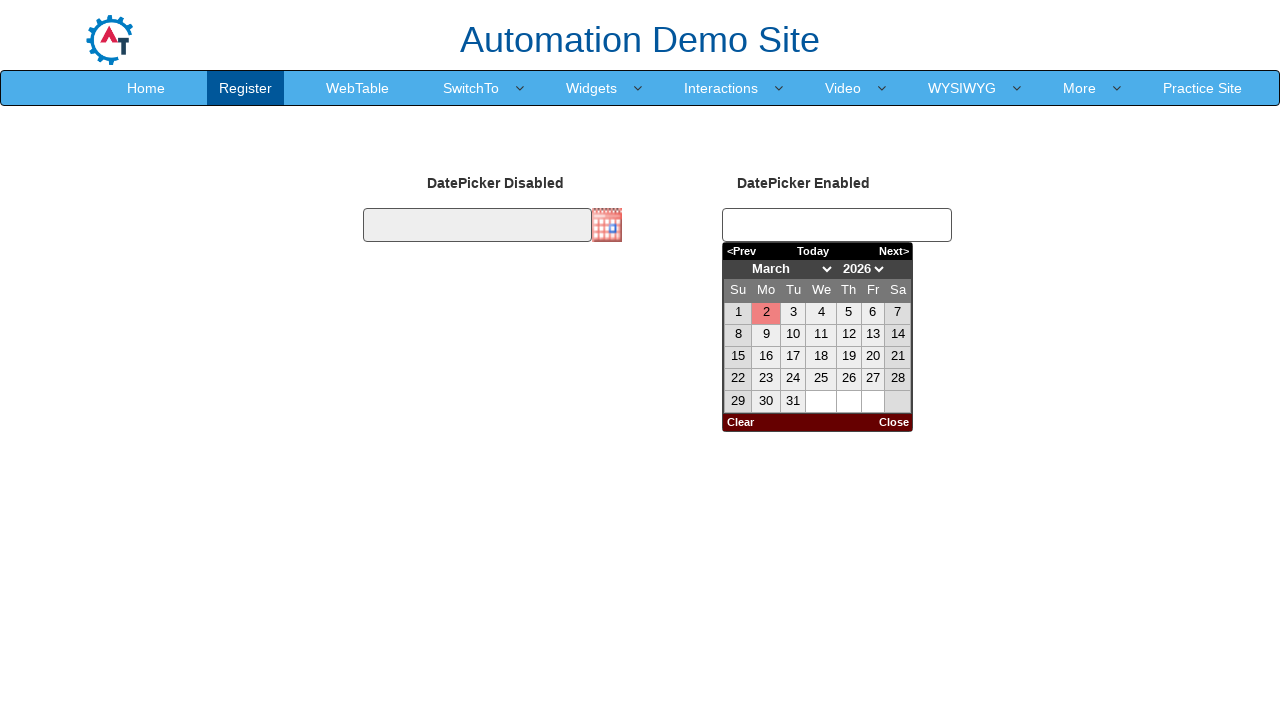